Navigates to the RedBus website homepage with notifications disabled

Starting URL: https://www.redbus.in/

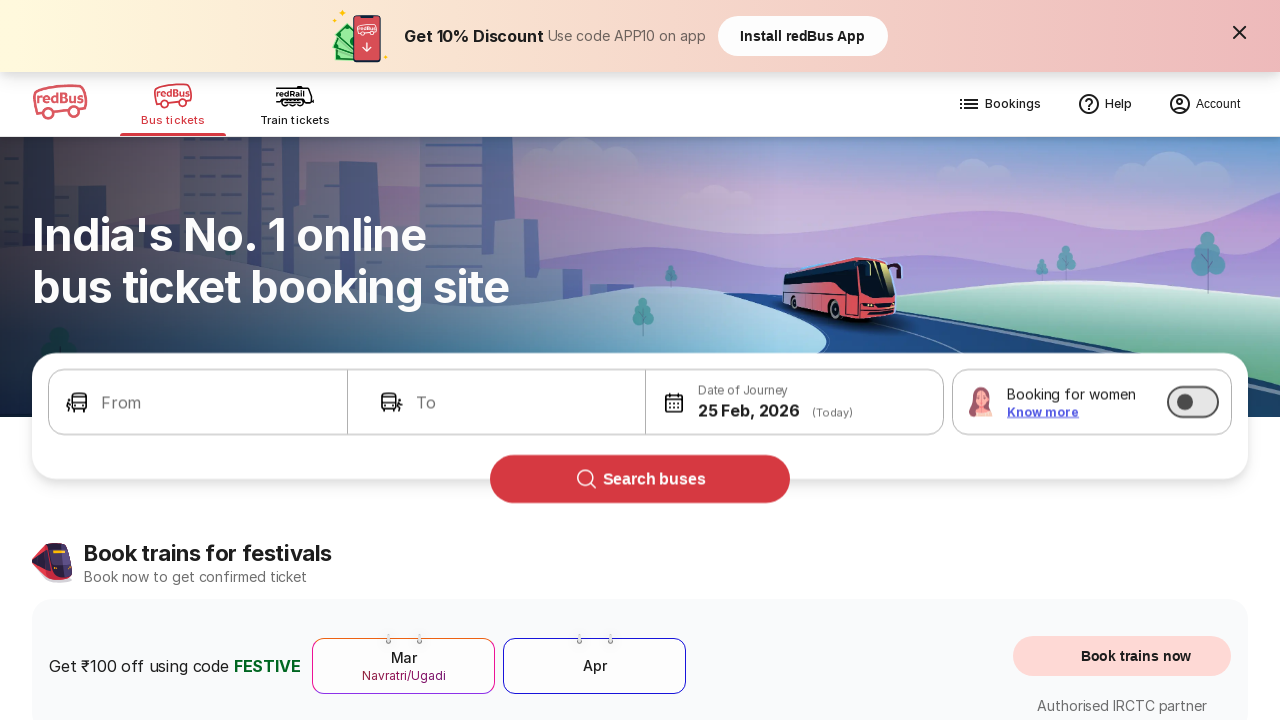

Navigated to RedBus homepage with notifications disabled
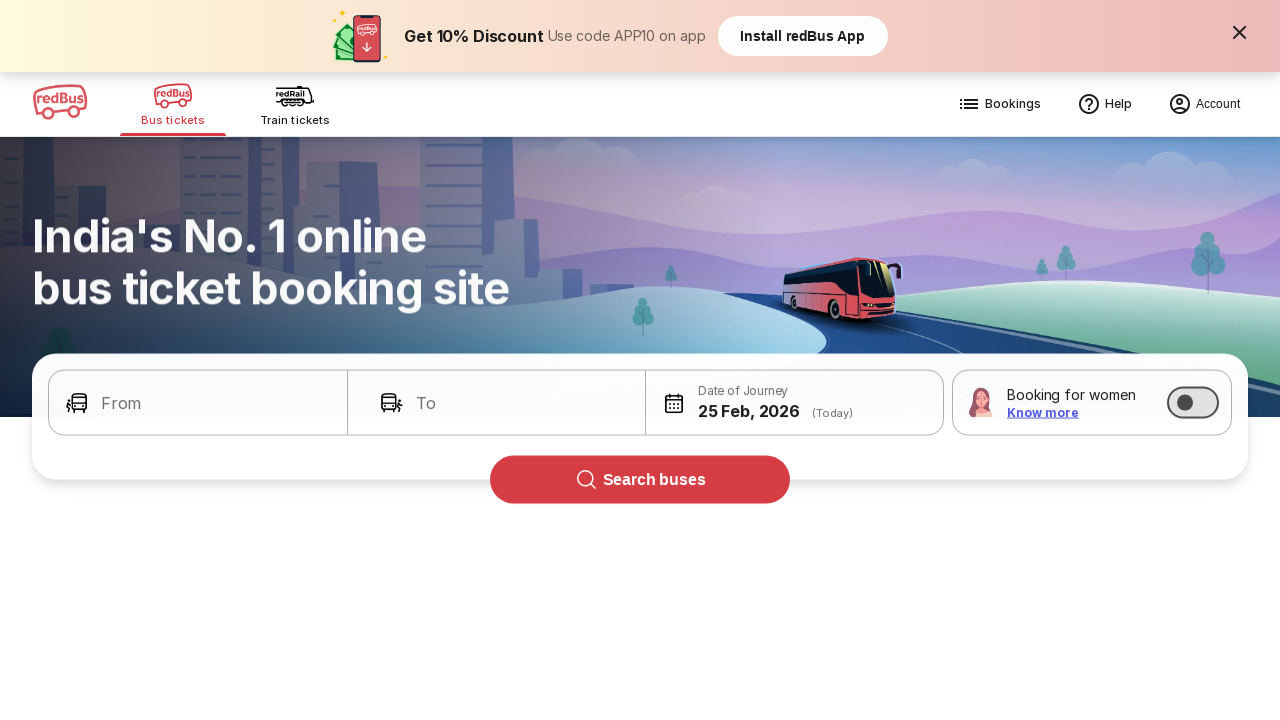

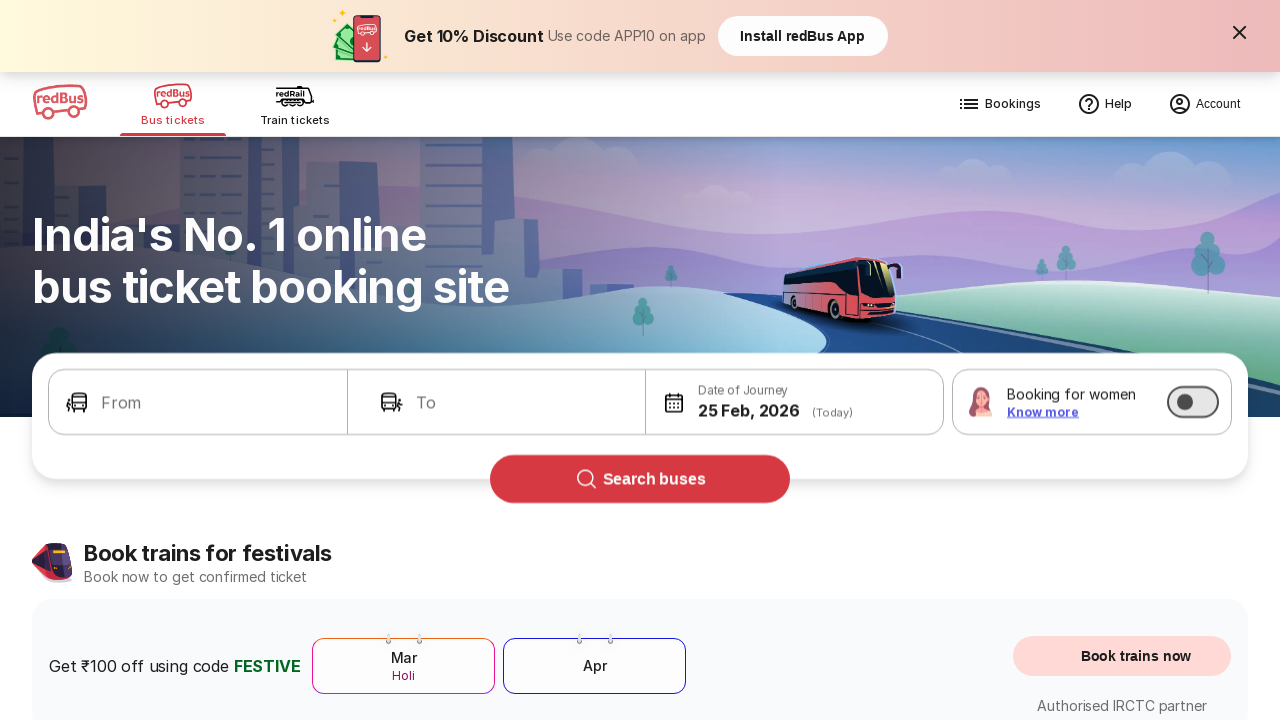